Tests nested iframe navigation by clicking on "Nested Frames" link, then switching through nested frames (frame-top and frame-middle) to access content within the innermost frame.

Starting URL: https://the-internet.herokuapp.com/

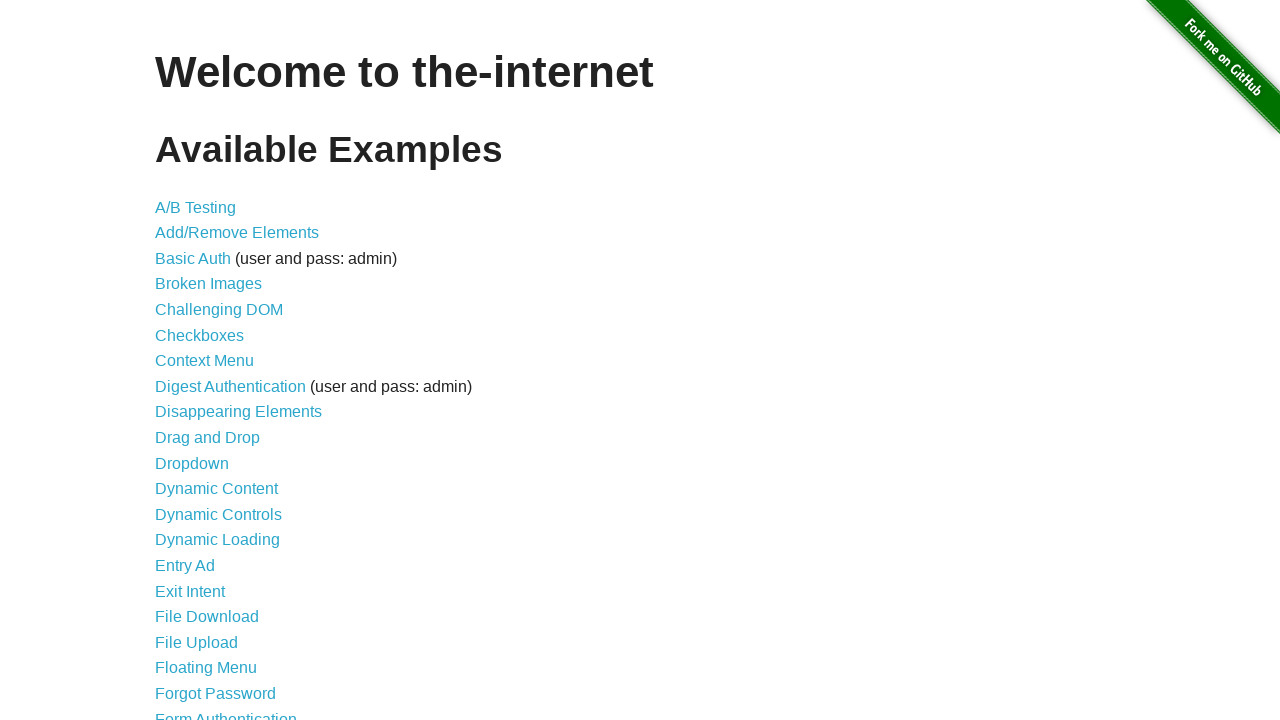

Clicked on 'Nested Frames' link at (210, 395) on text=Nested Frames
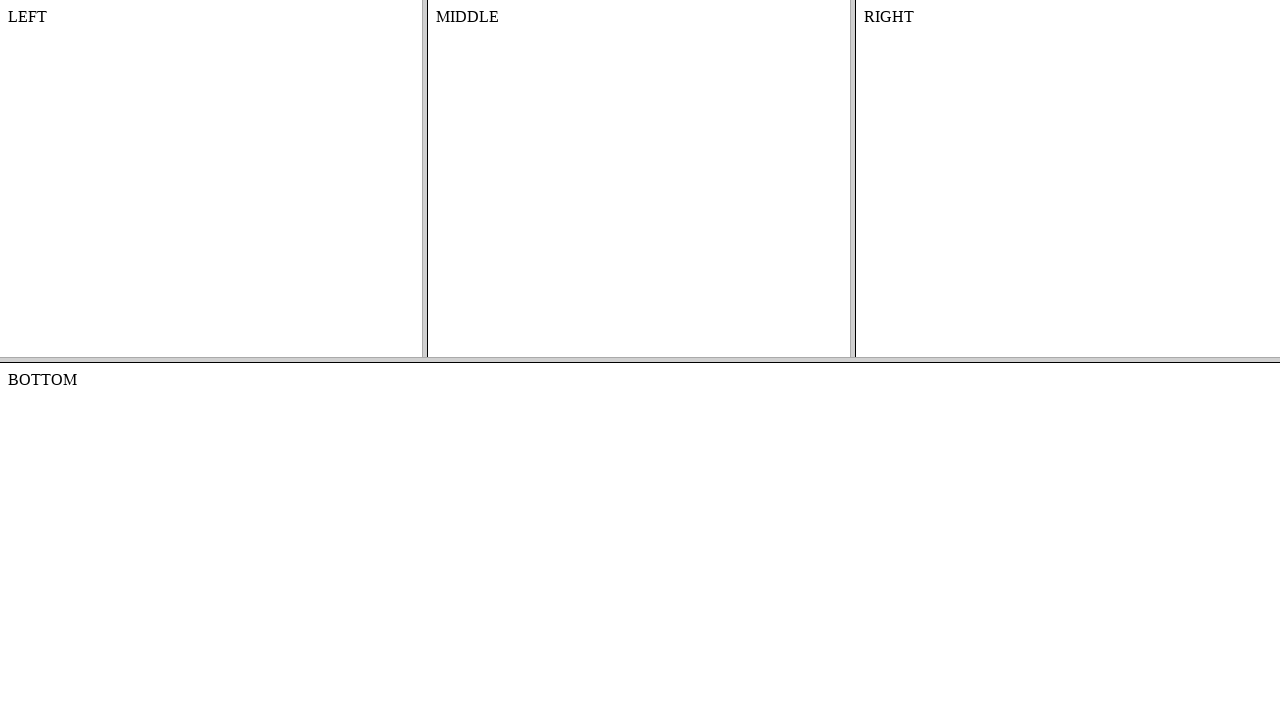

Switched to top frame (frame-top)
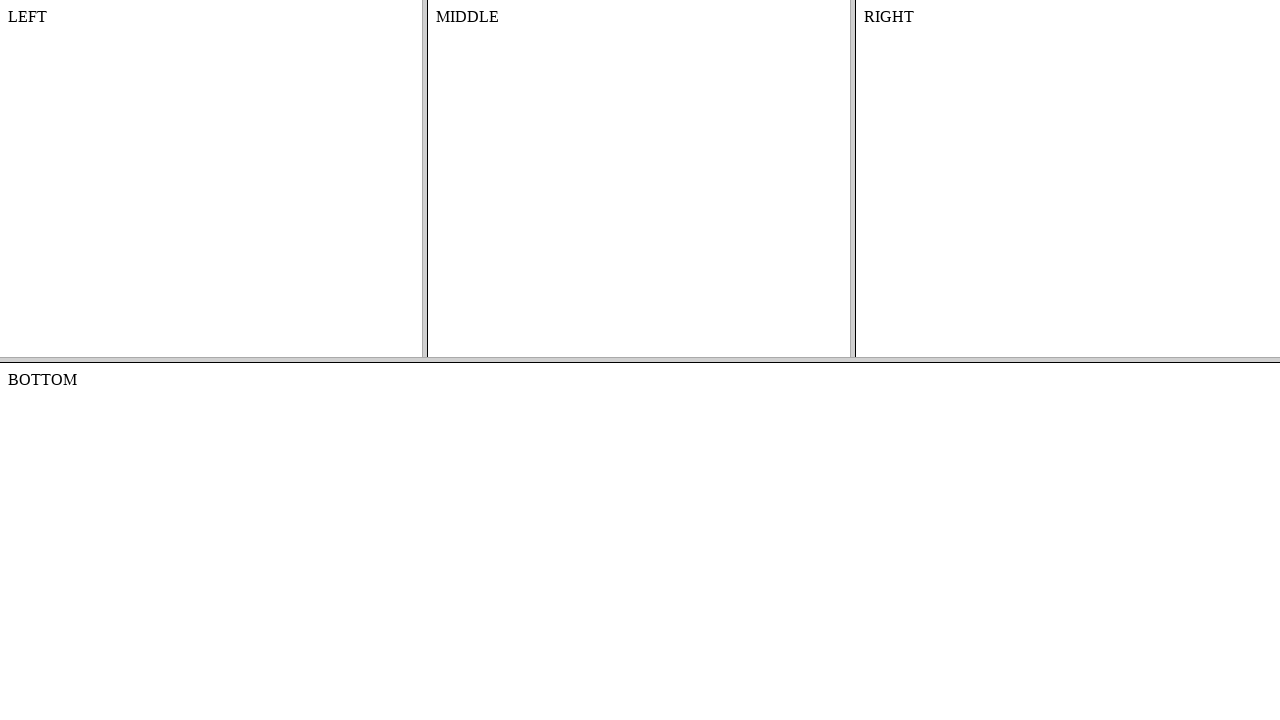

Located middle frame (frame-middle) within top frame
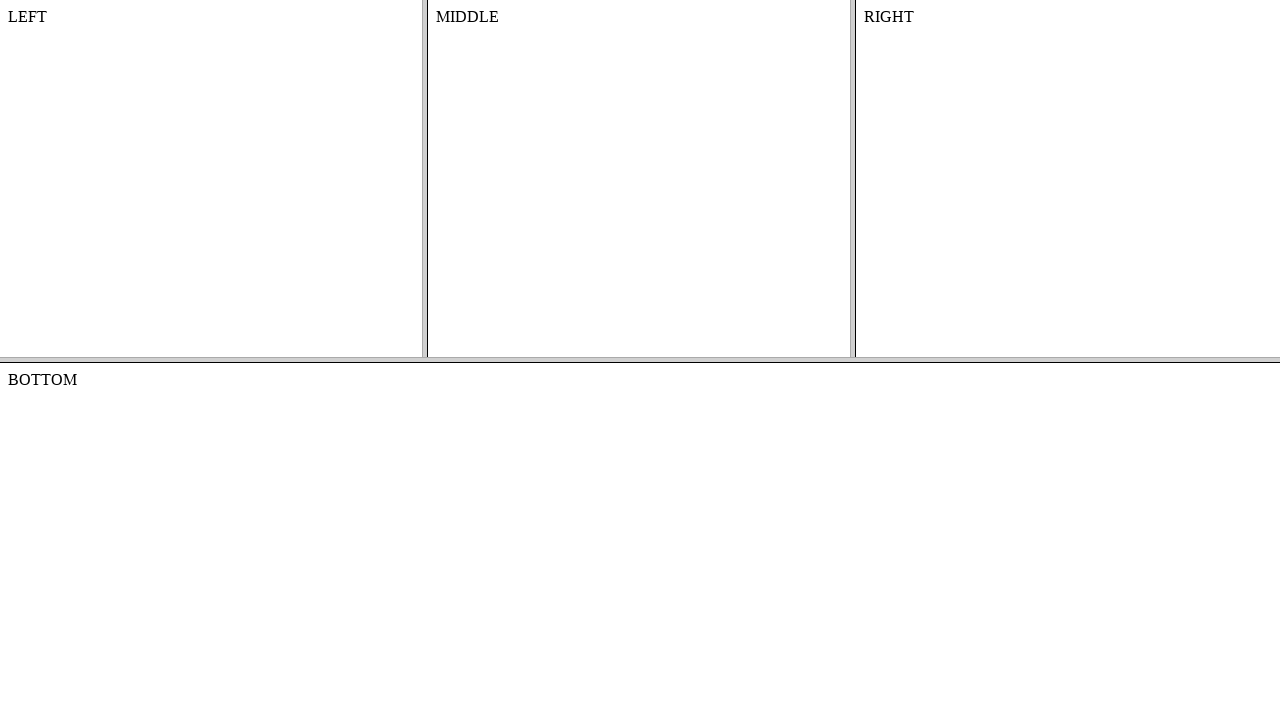

Content element in middle frame became visible
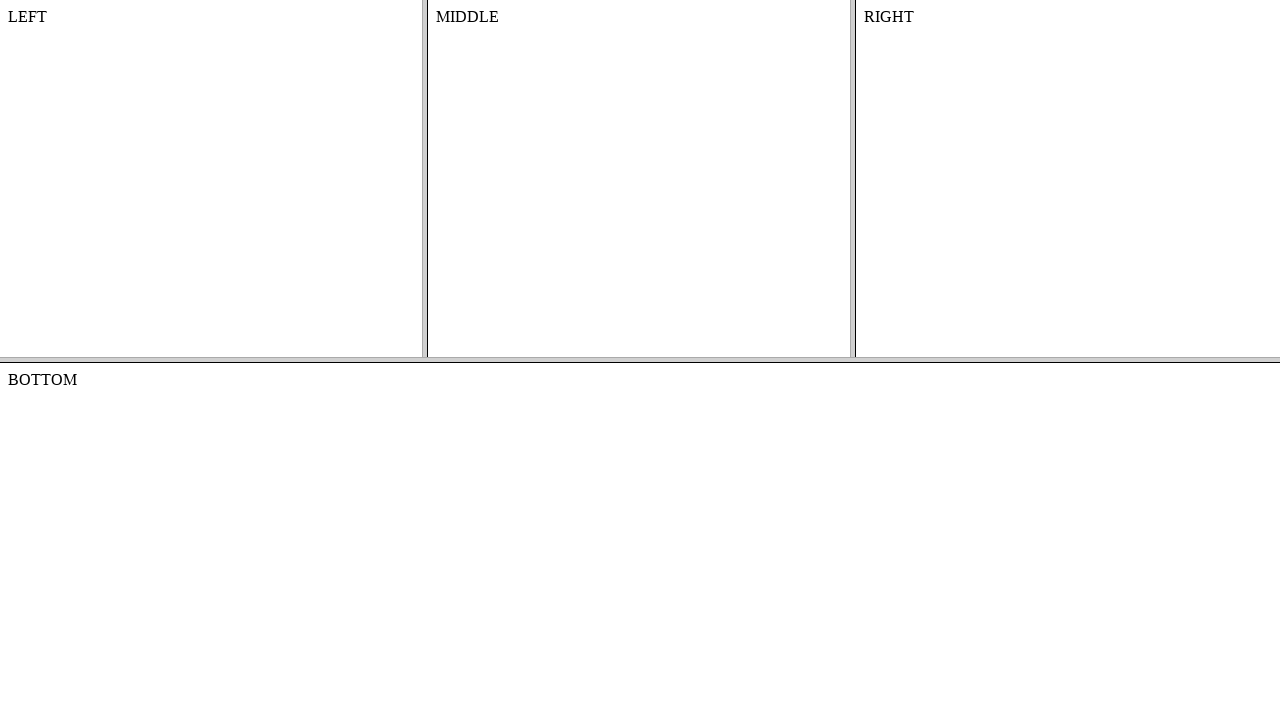

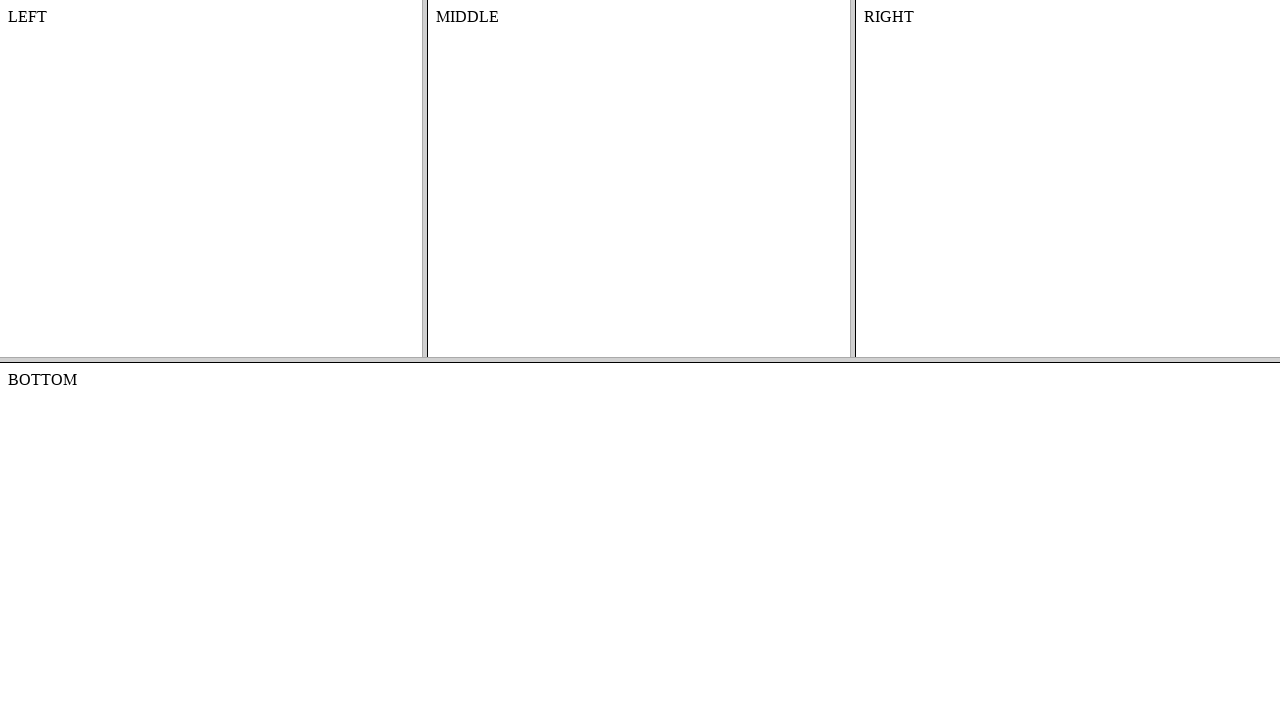